Tests form validation by filling out all fields except zip code, submitting the form, and verifying that the empty zip code field has error highlighting while other fields show success highlighting

Starting URL: https://bonigarcia.dev/selenium-webdriver-java/data-types.html

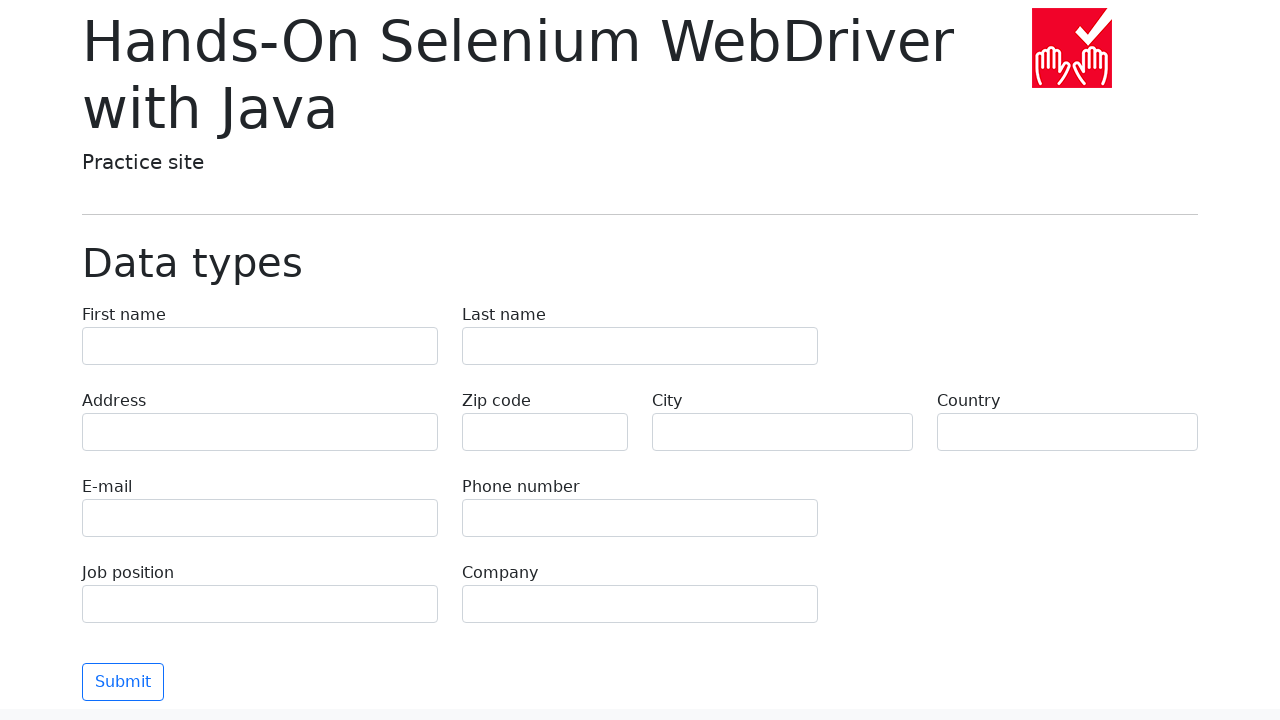

Filled first name field with 'Иван' on input[name='first-name']
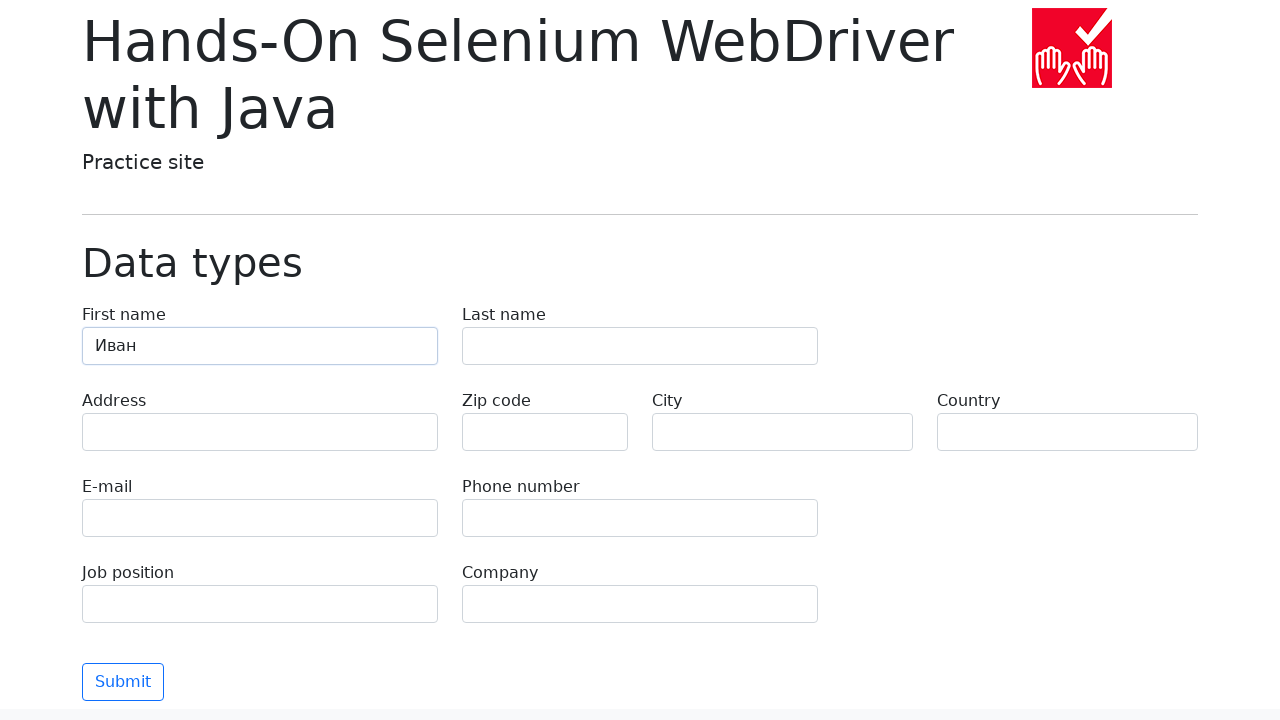

Filled last name field with 'Петров' on input[name='last-name']
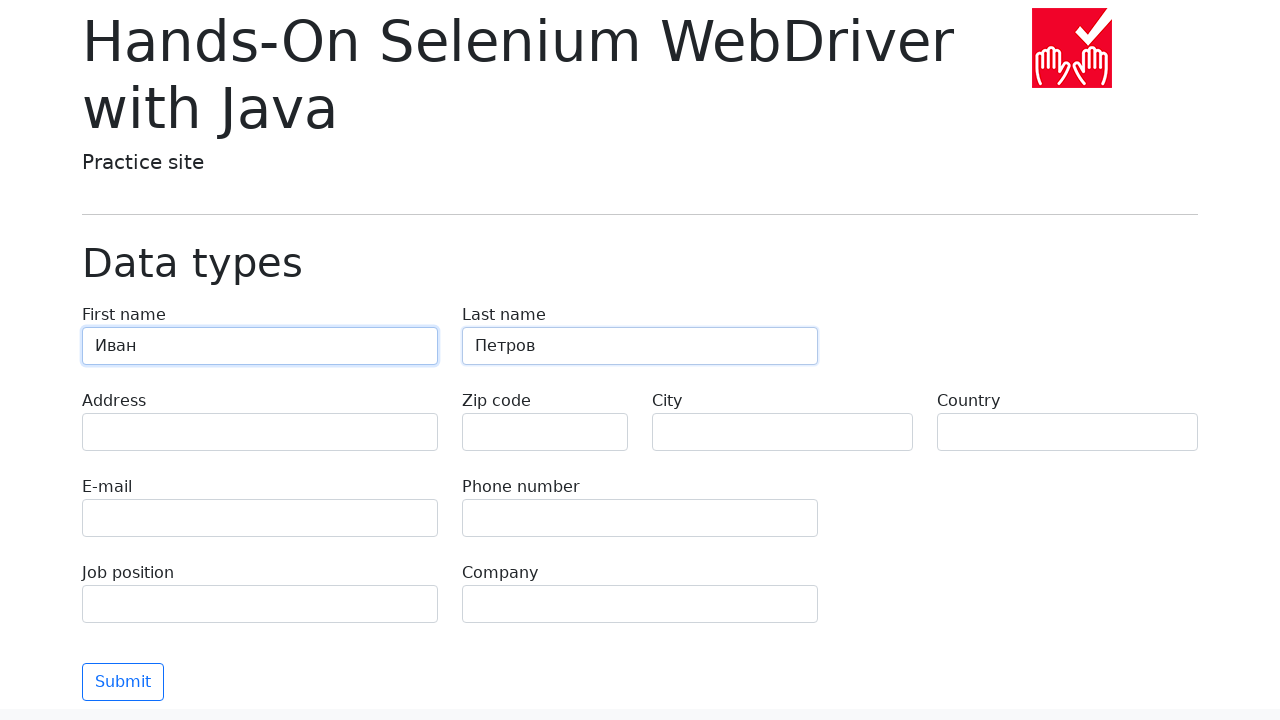

Filled address field with 'Ленина, 55-3' on input[name='address']
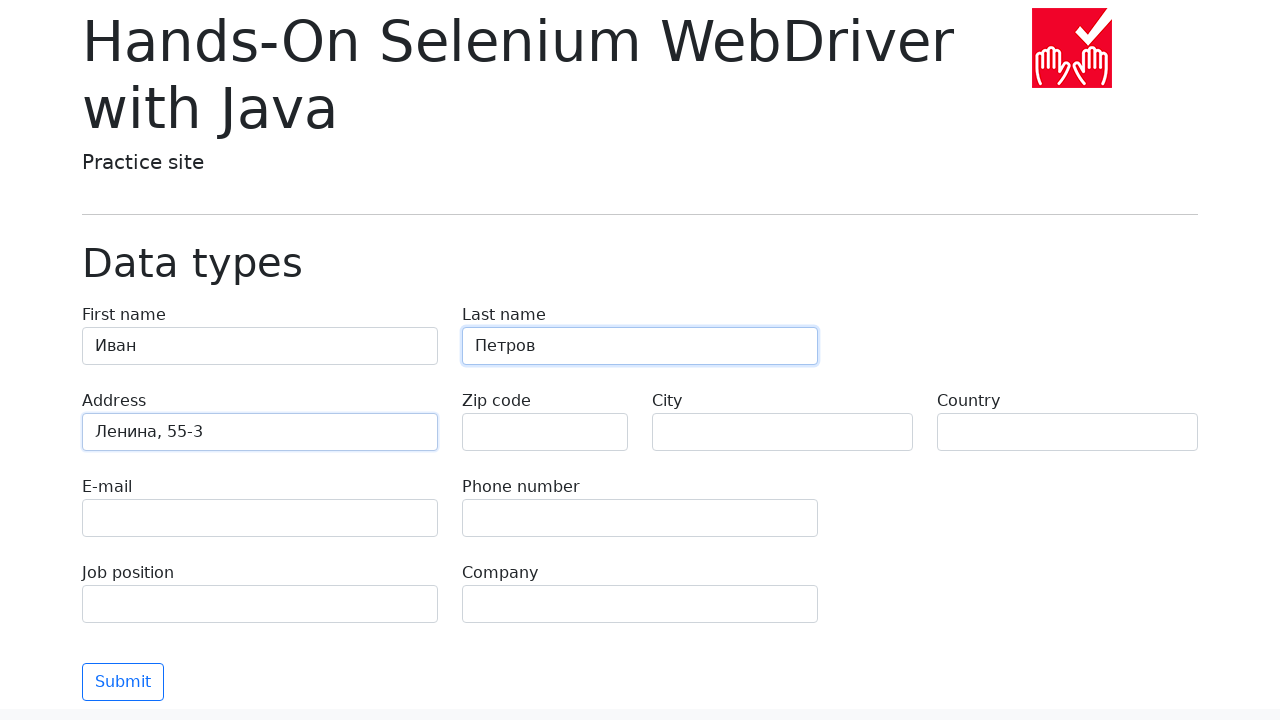

Filled email field with 'test@skypro.com' on input[name='e-mail']
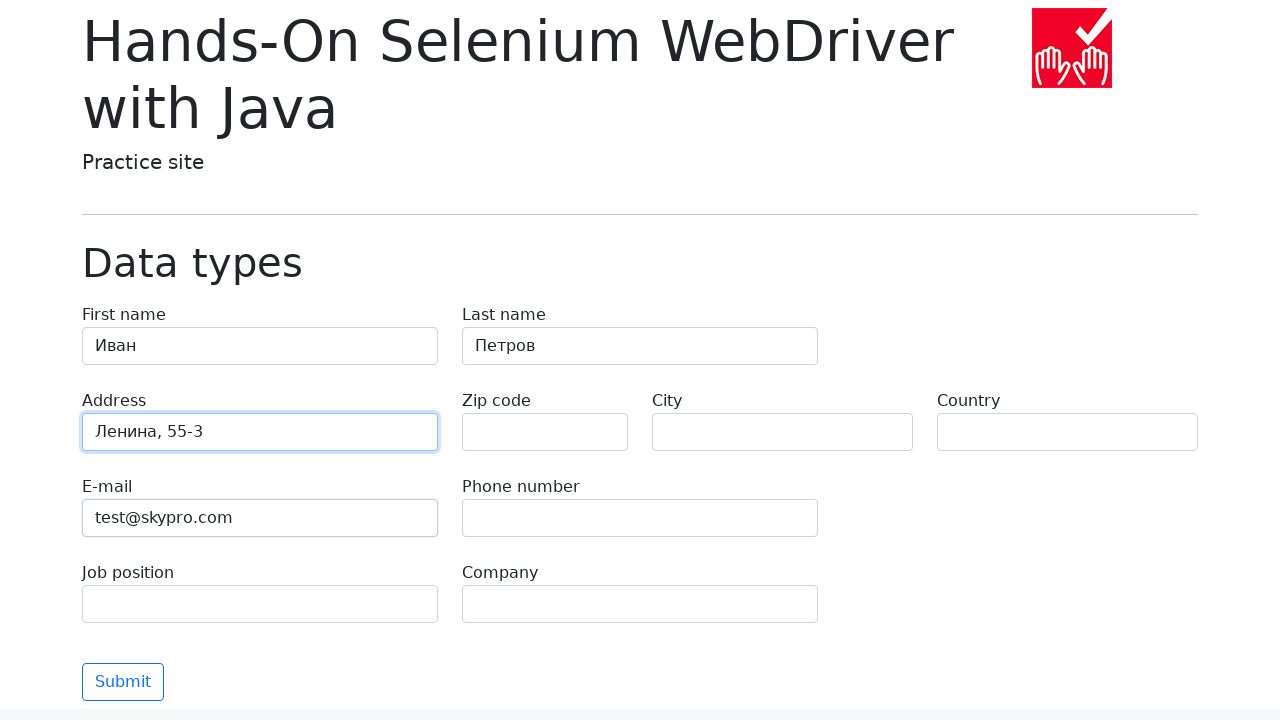

Filled phone field with '+7985899998787' on input[name='phone']
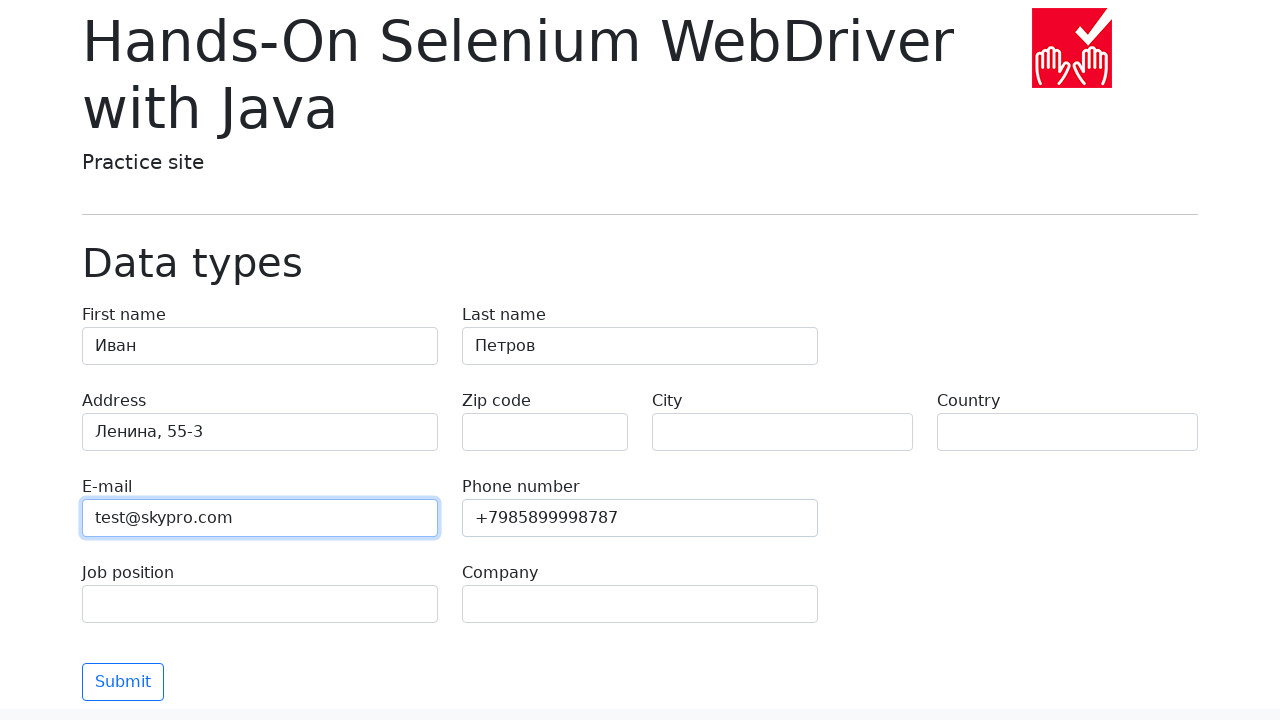

Filled city field with 'Москва' on input[name='city']
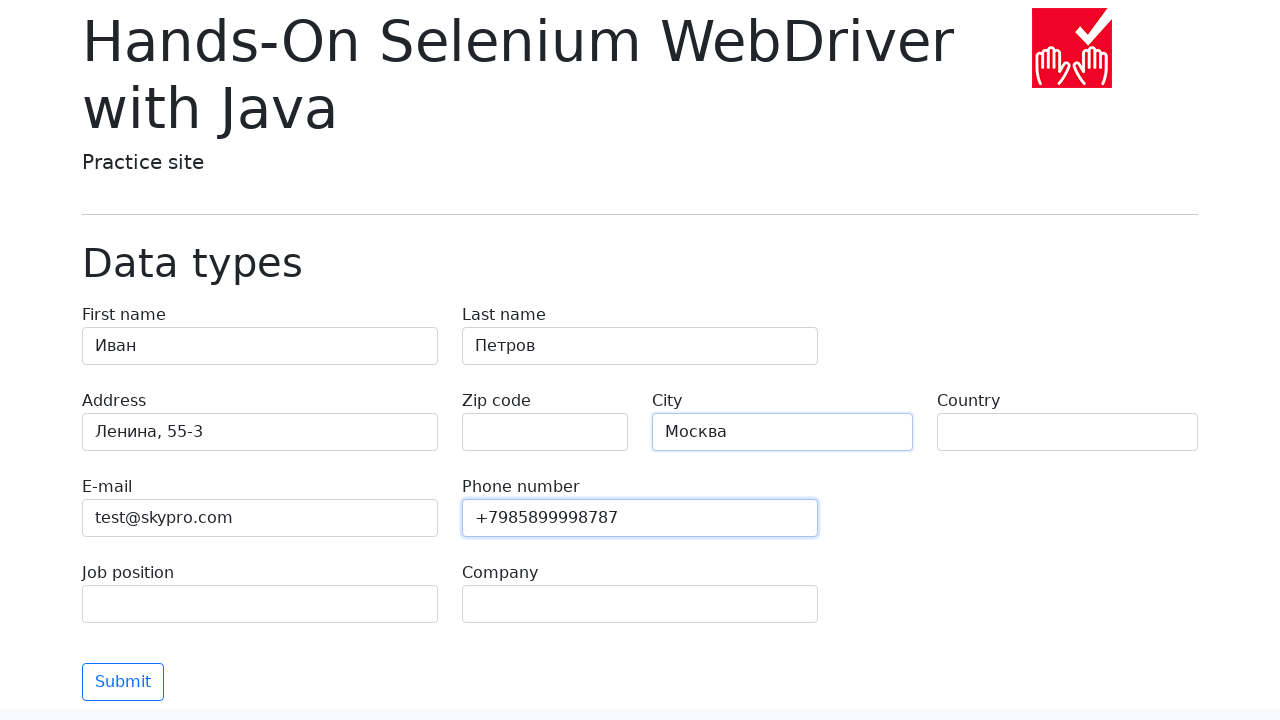

Filled country field with 'Россия' on input[name='country']
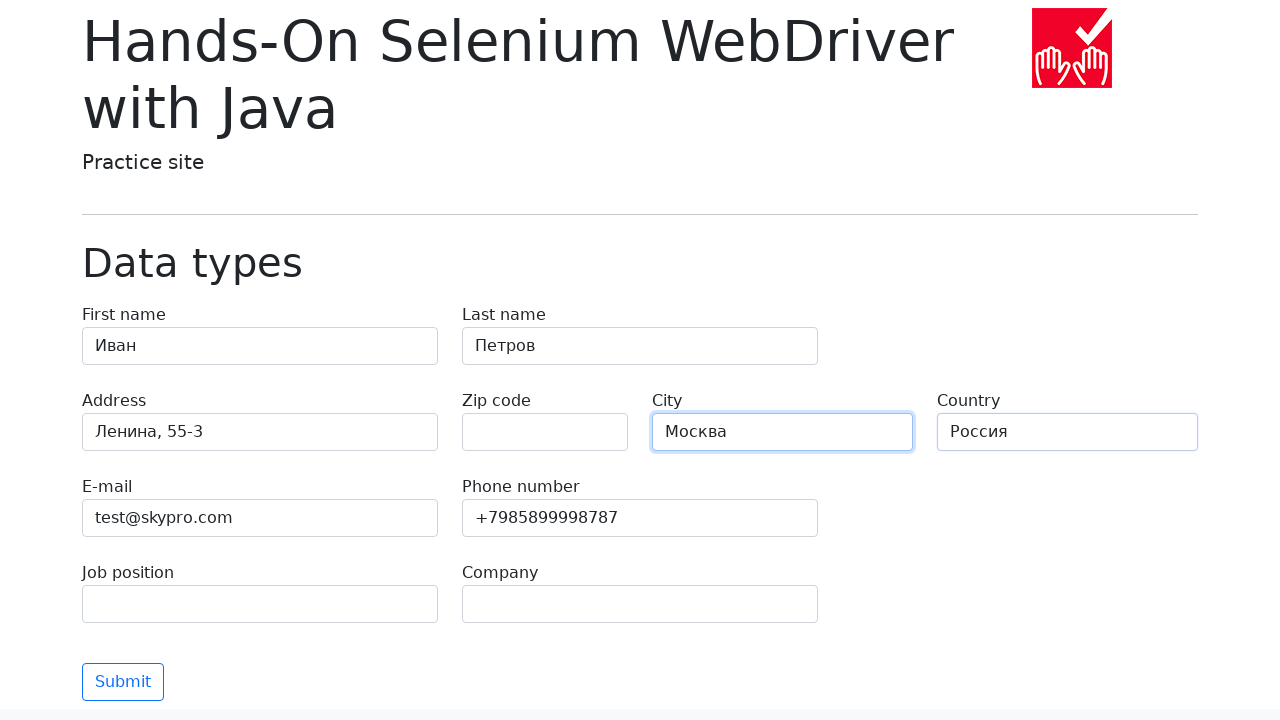

Filled job position field with 'QA' on input[name='job-position']
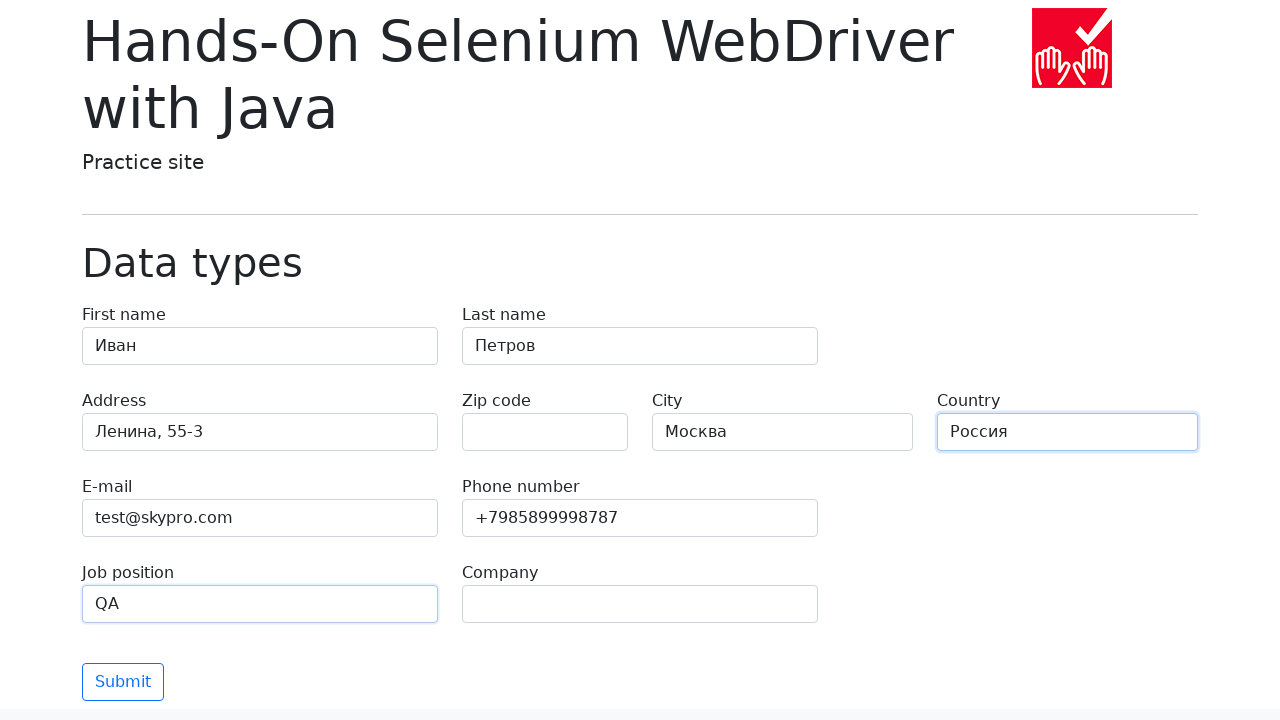

Filled company field with 'SkyPro' on input[name='company']
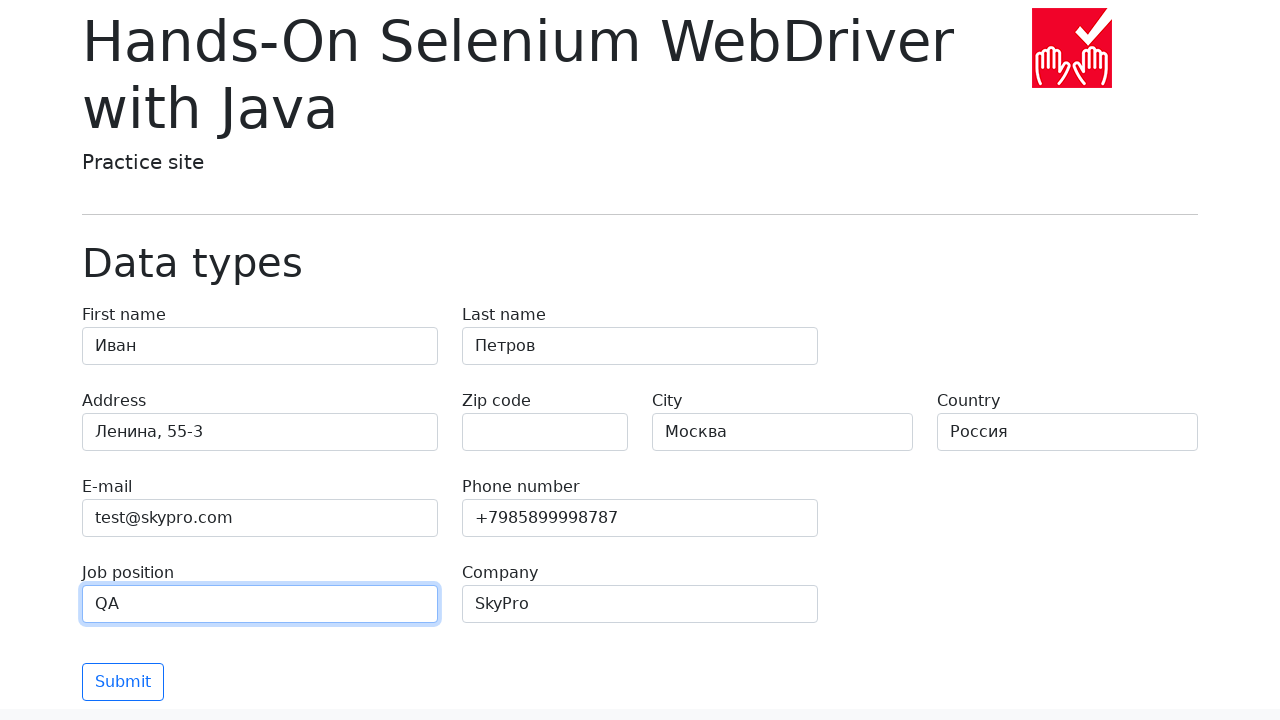

Clicked submit button to submit the form at (123, 682) on button[type='submit']
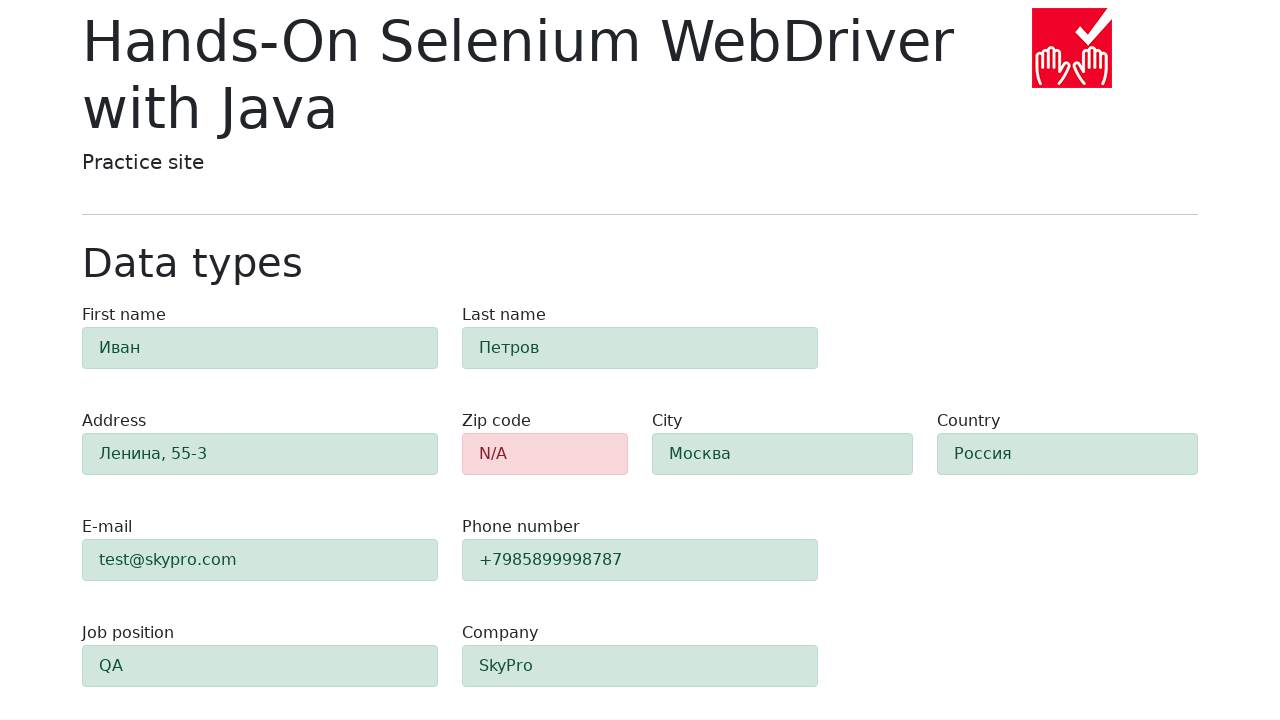

Form validation completed and zip code field is visible
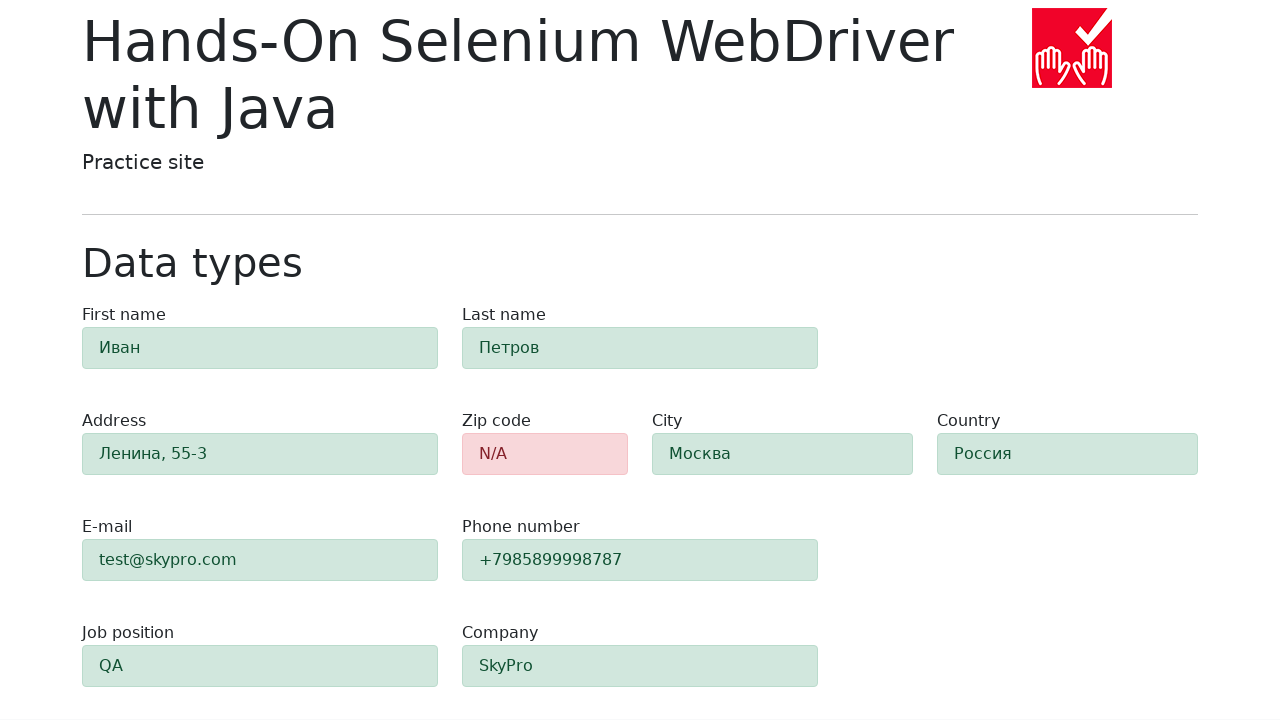

Retrieved zip code field background color: rgb(248, 215, 218)
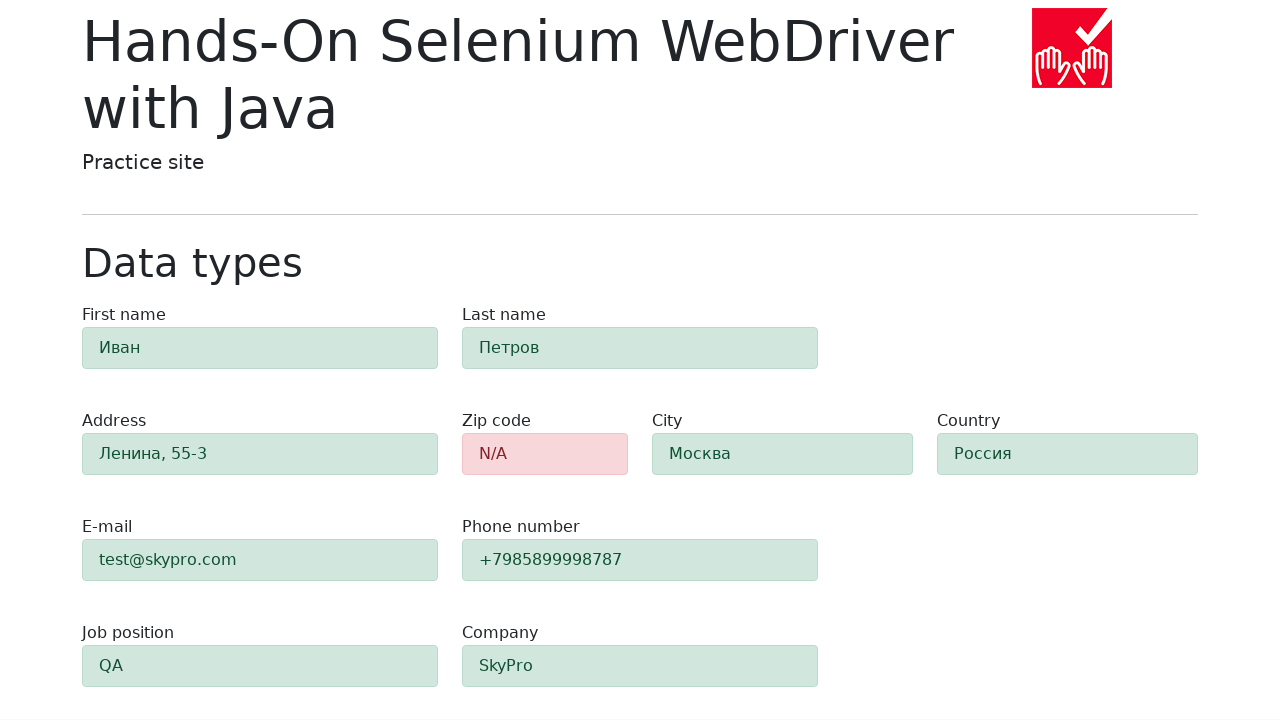

Verified zip code field has red error highlighting
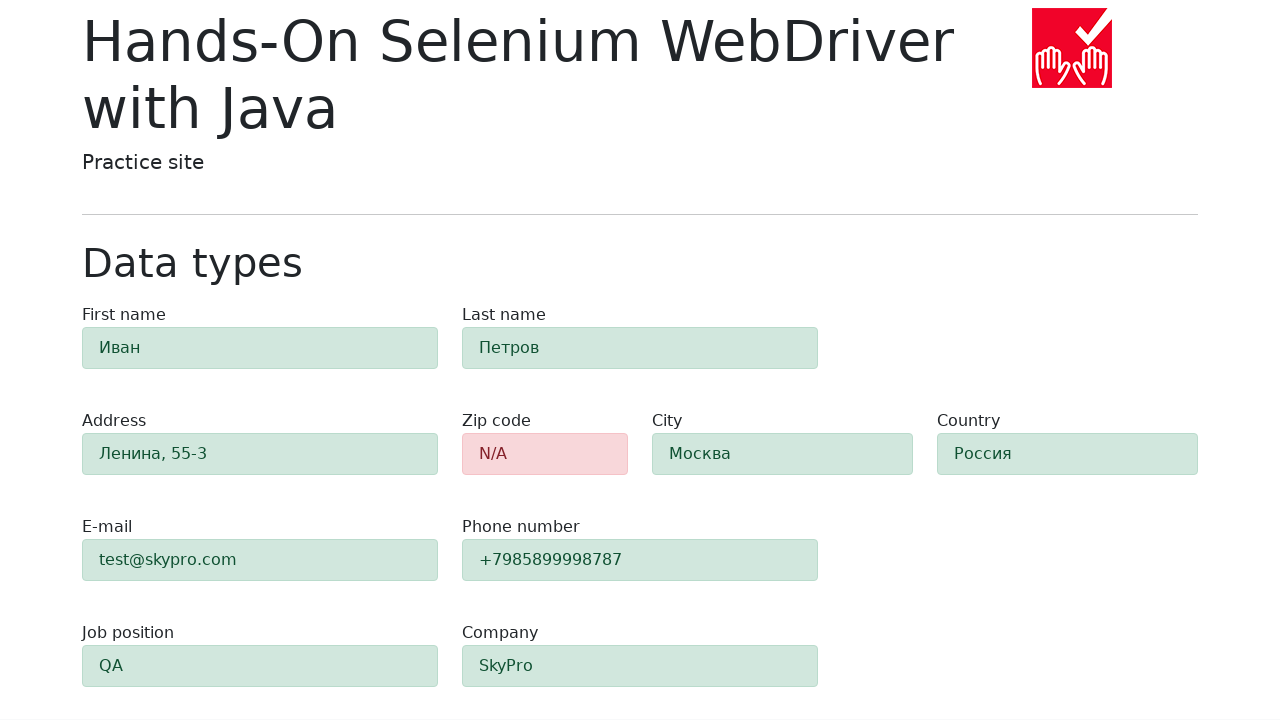

Retrieved #first-name field background color: rgb(209, 231, 221)
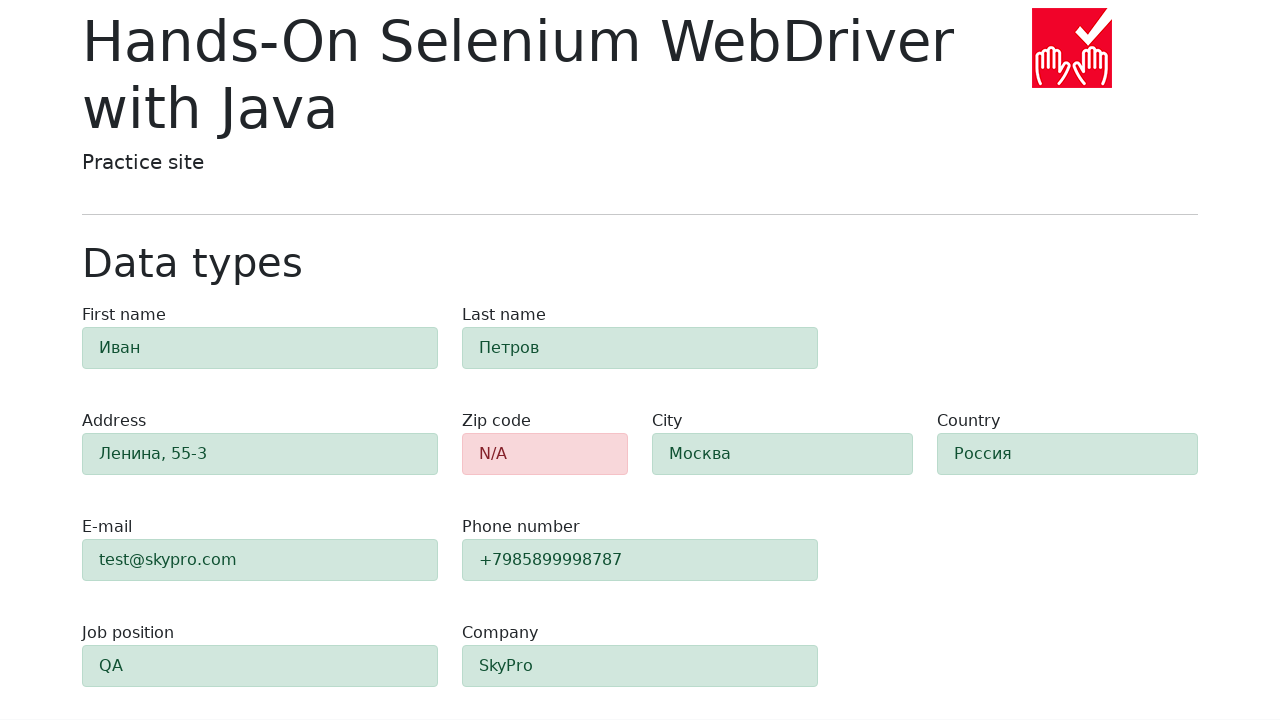

Verified #first-name field has green success highlighting
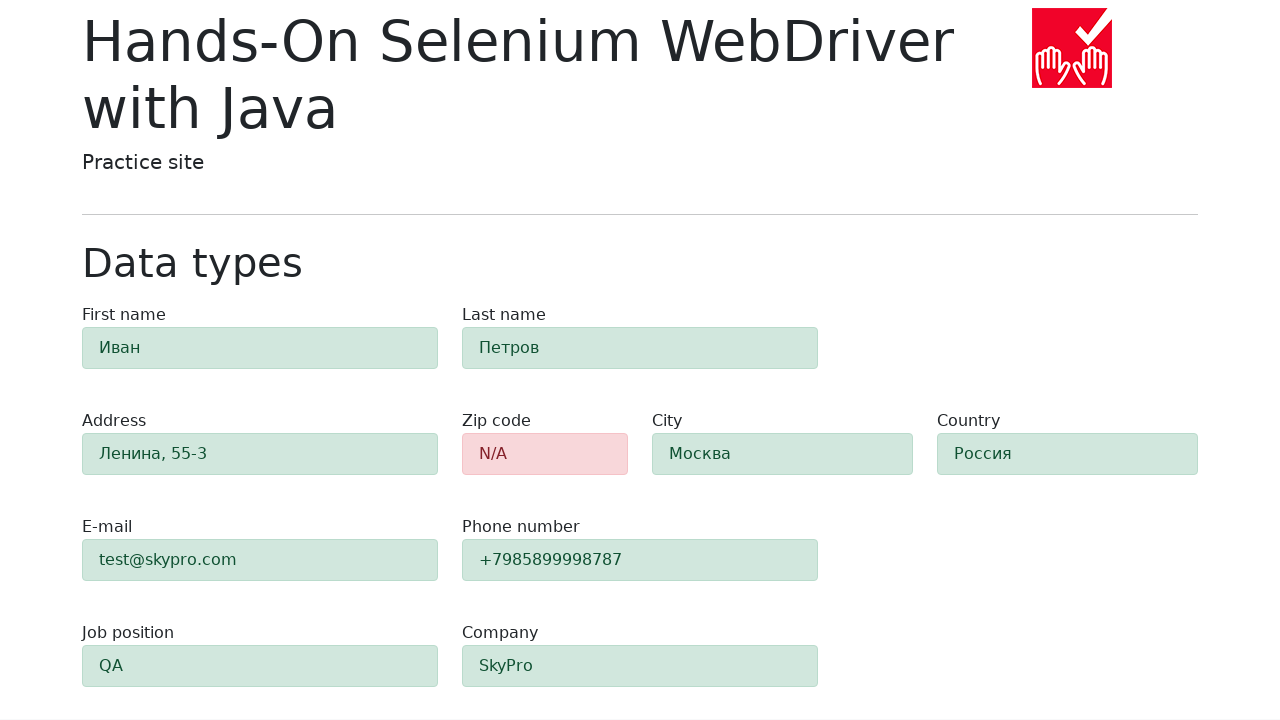

Retrieved #last-name field background color: rgb(209, 231, 221)
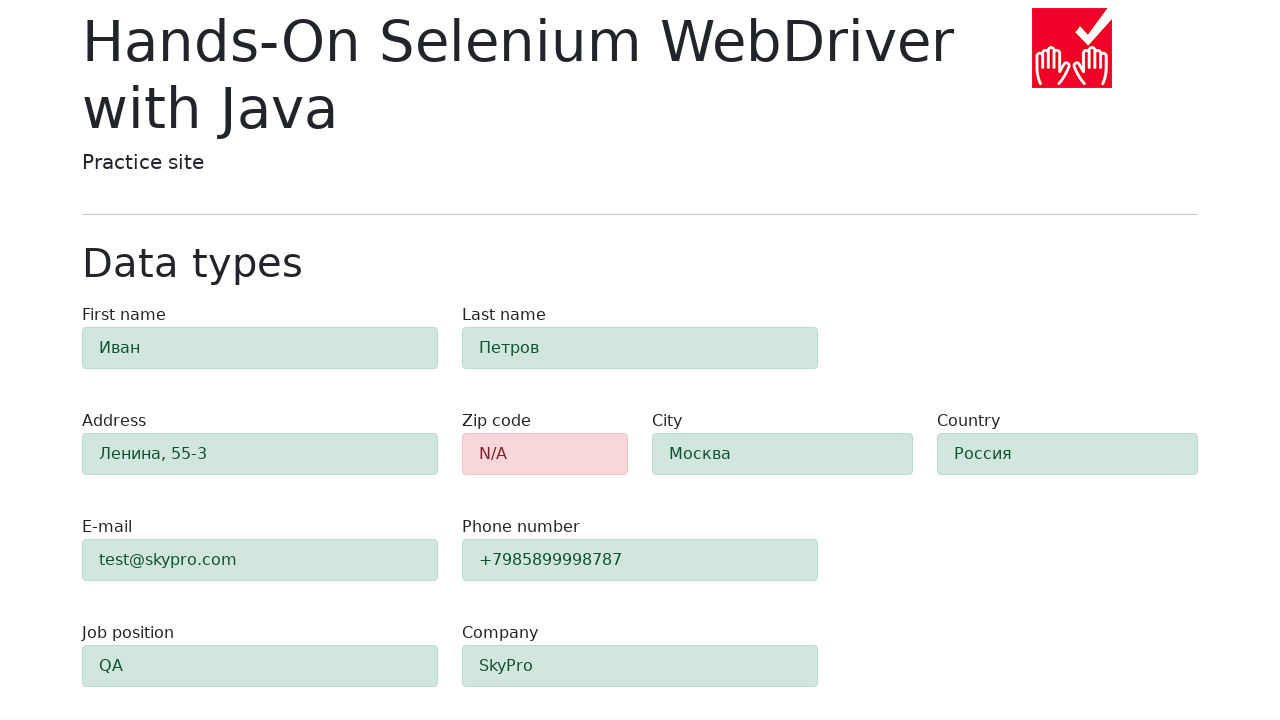

Verified #last-name field has green success highlighting
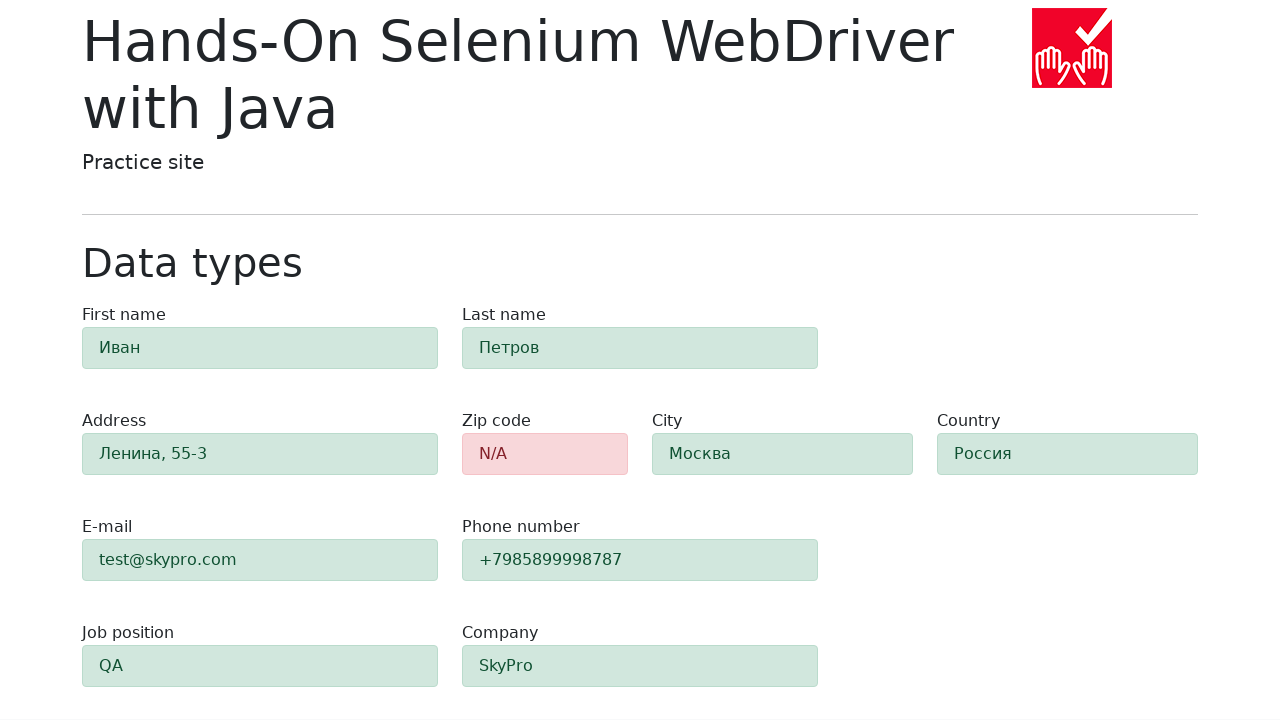

Retrieved #address field background color: rgb(209, 231, 221)
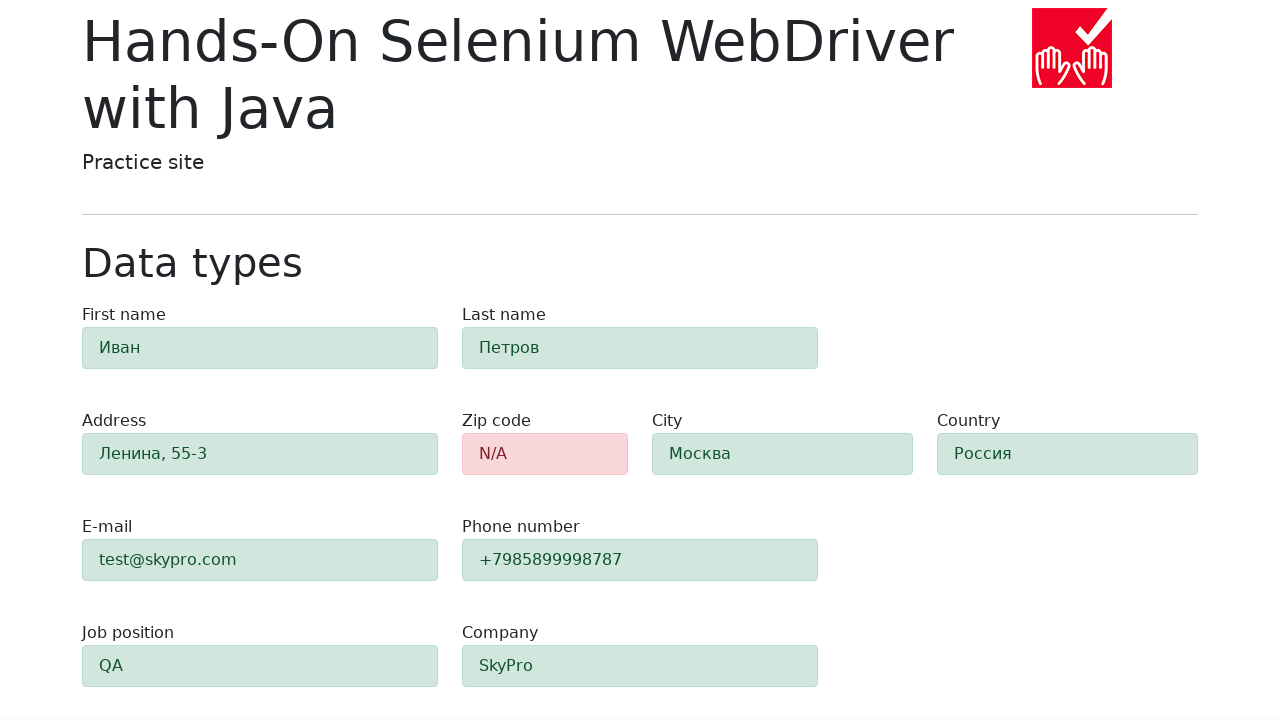

Verified #address field has green success highlighting
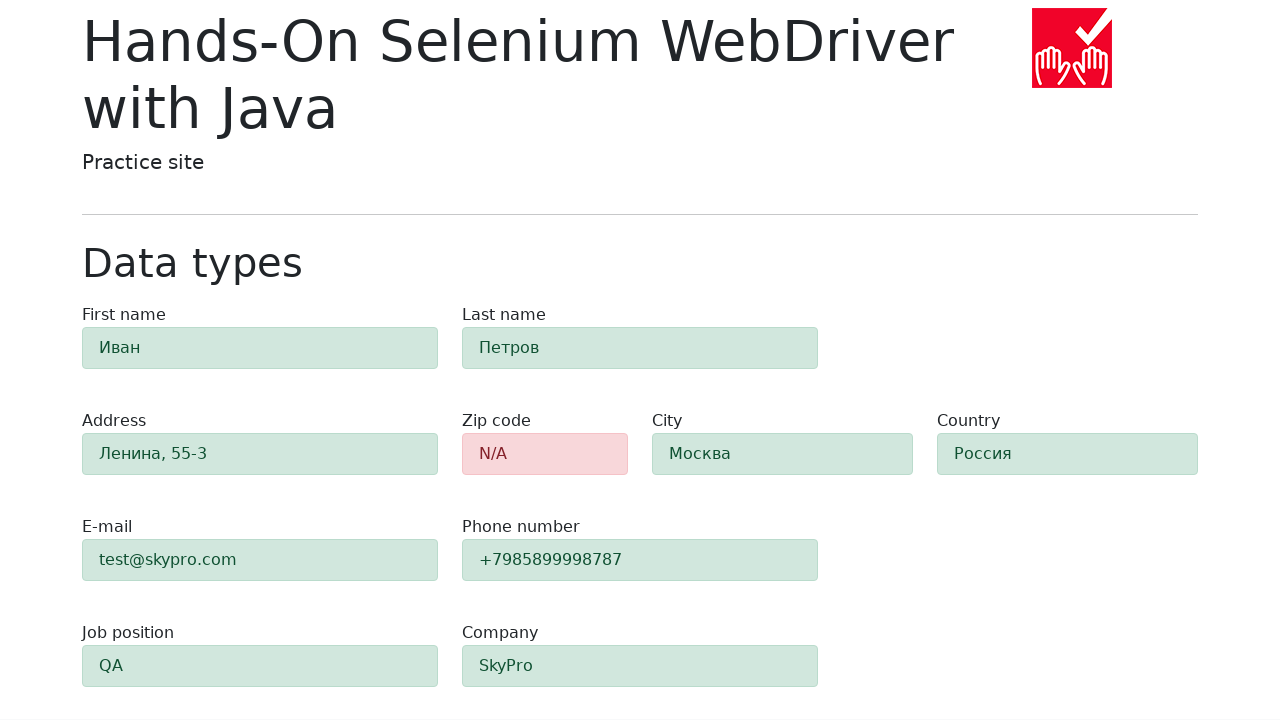

Retrieved #city field background color: rgb(209, 231, 221)
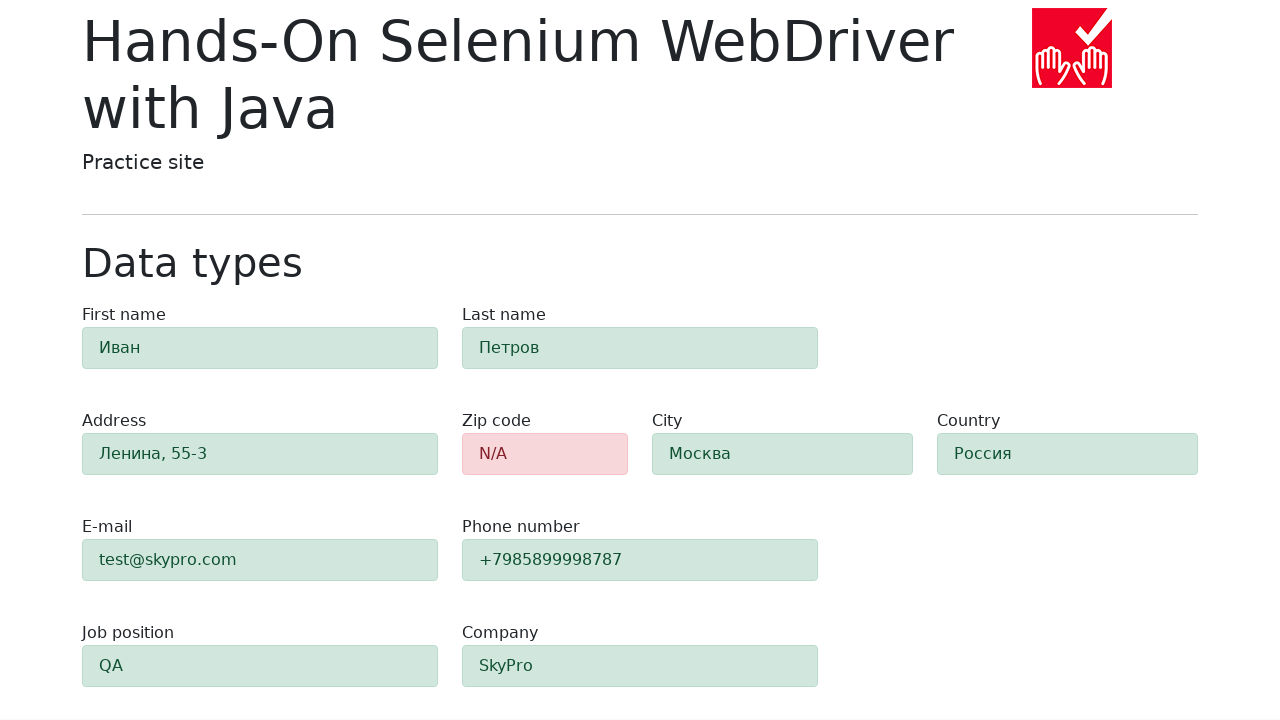

Verified #city field has green success highlighting
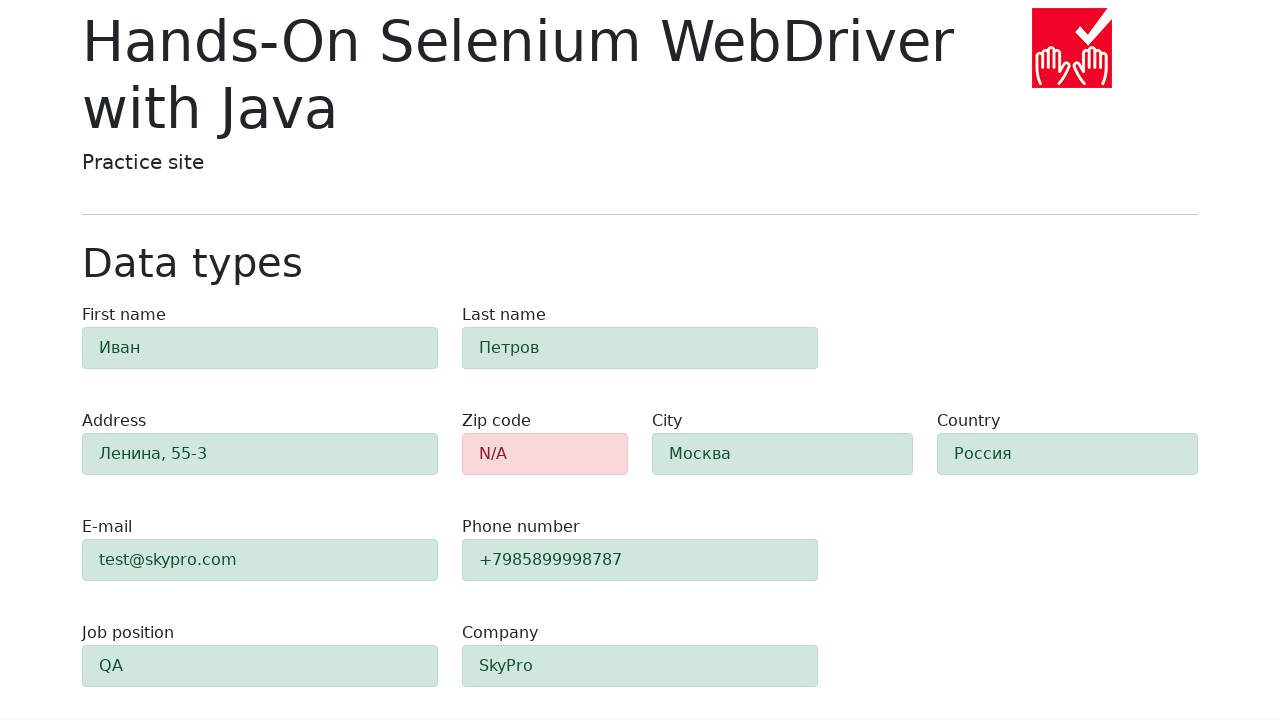

Retrieved #country field background color: rgb(209, 231, 221)
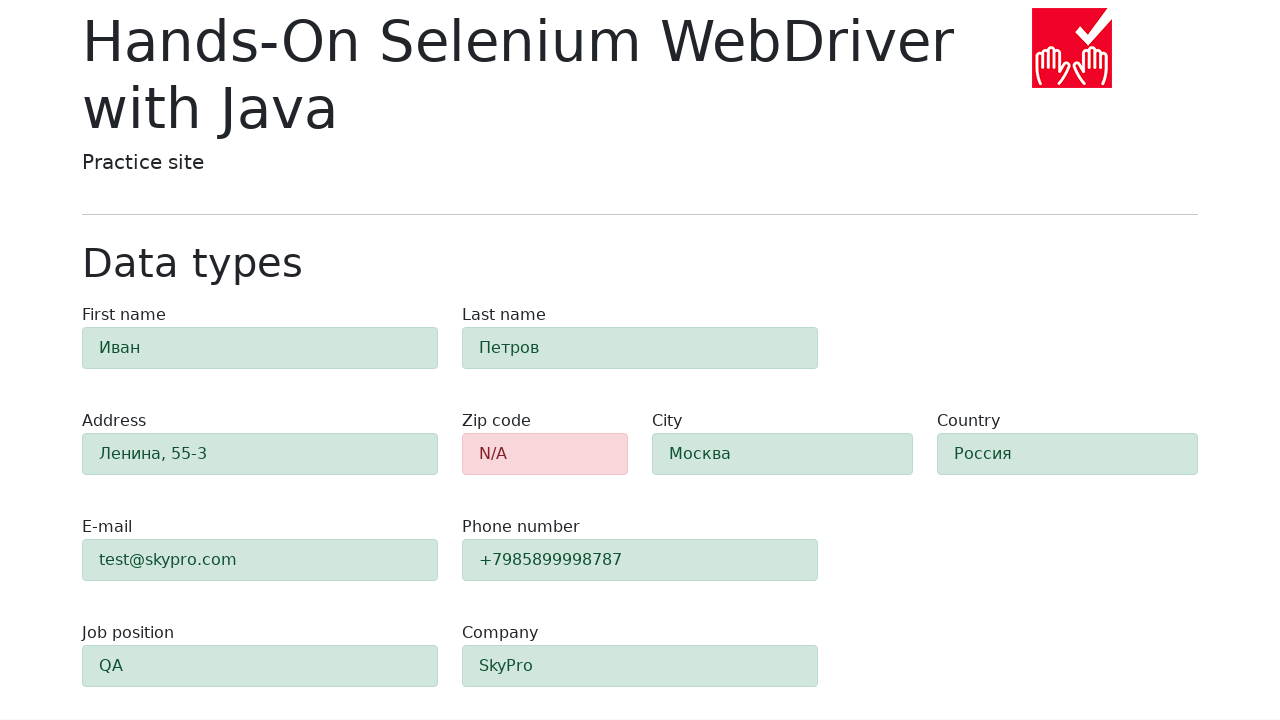

Verified #country field has green success highlighting
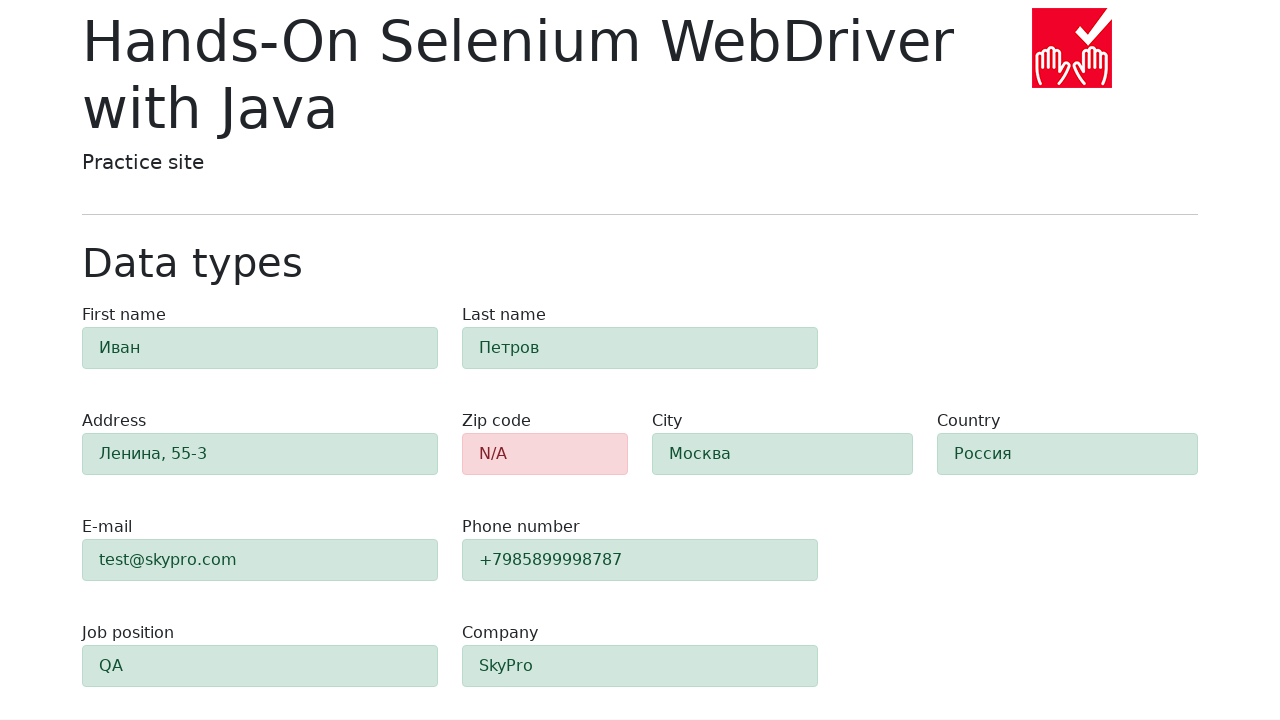

Retrieved #e-mail field background color: rgb(209, 231, 221)
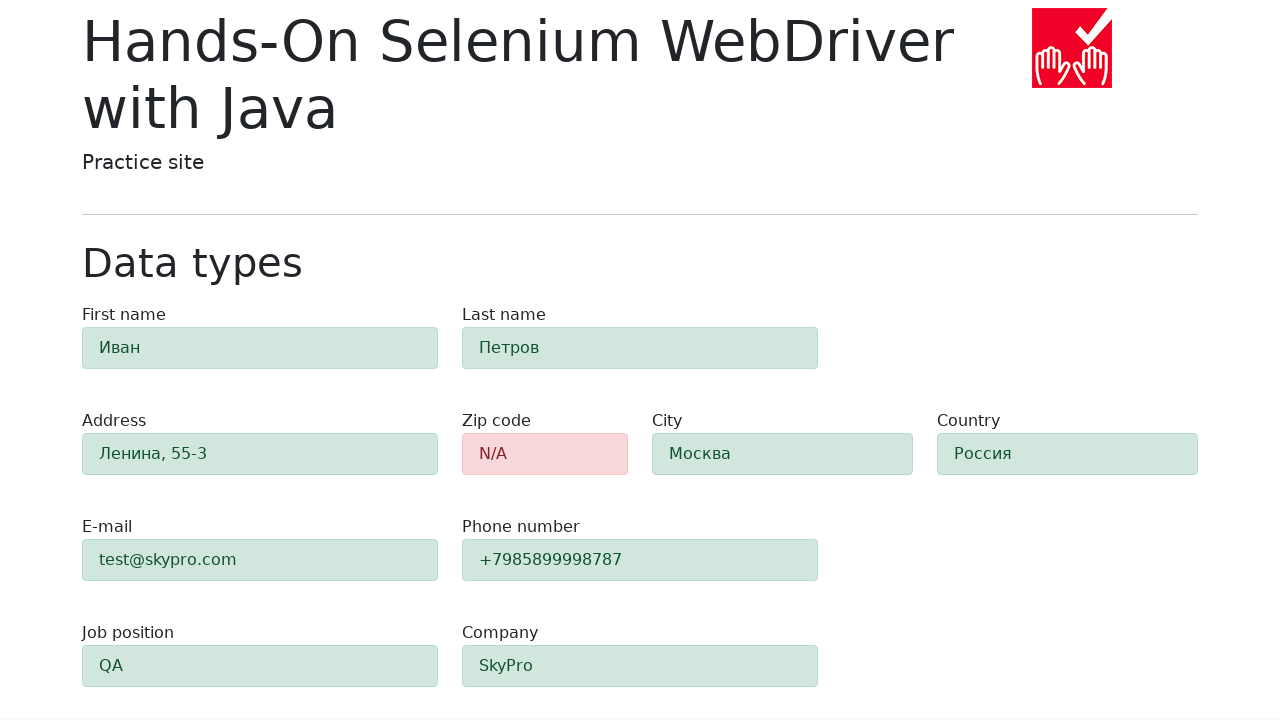

Verified #e-mail field has green success highlighting
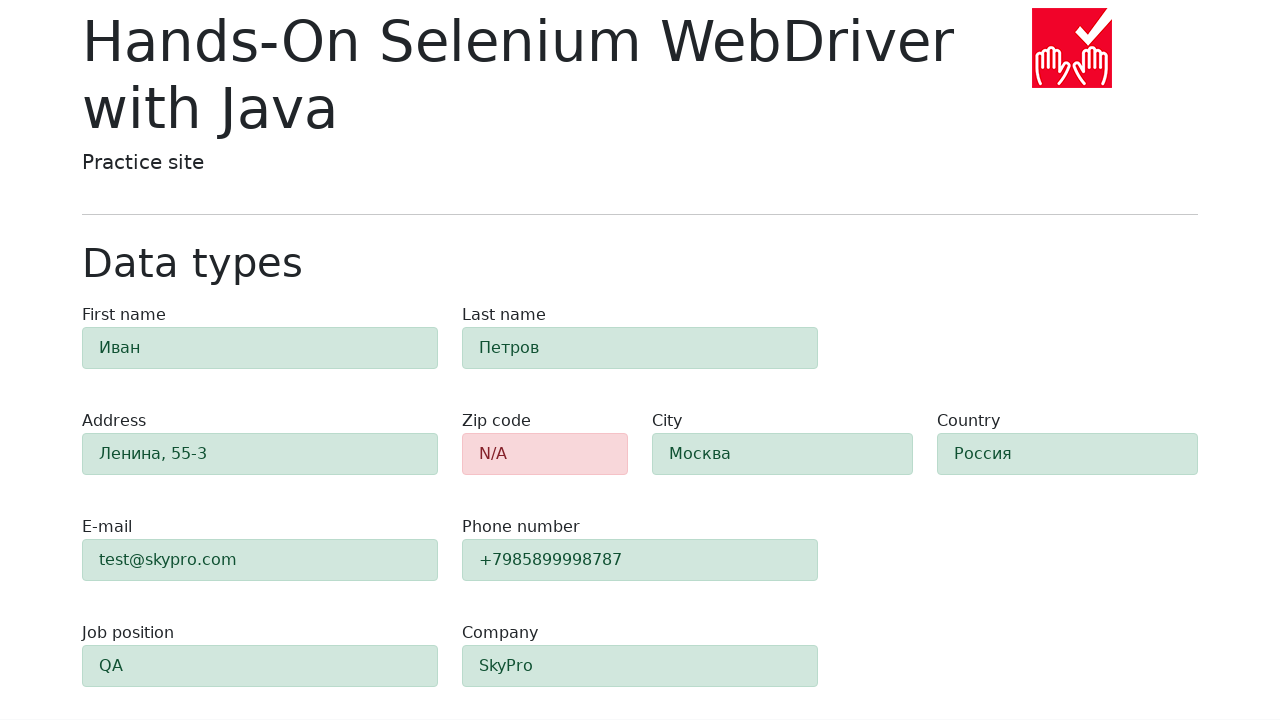

Retrieved #phone field background color: rgb(209, 231, 221)
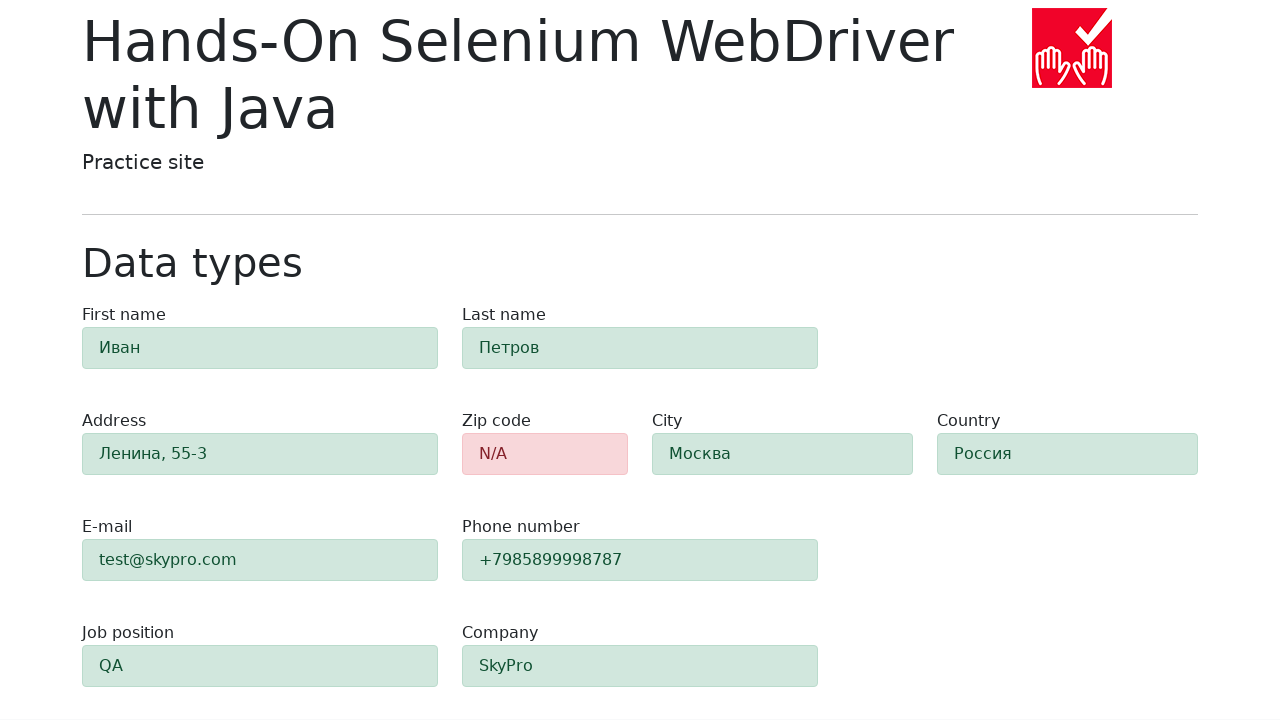

Verified #phone field has green success highlighting
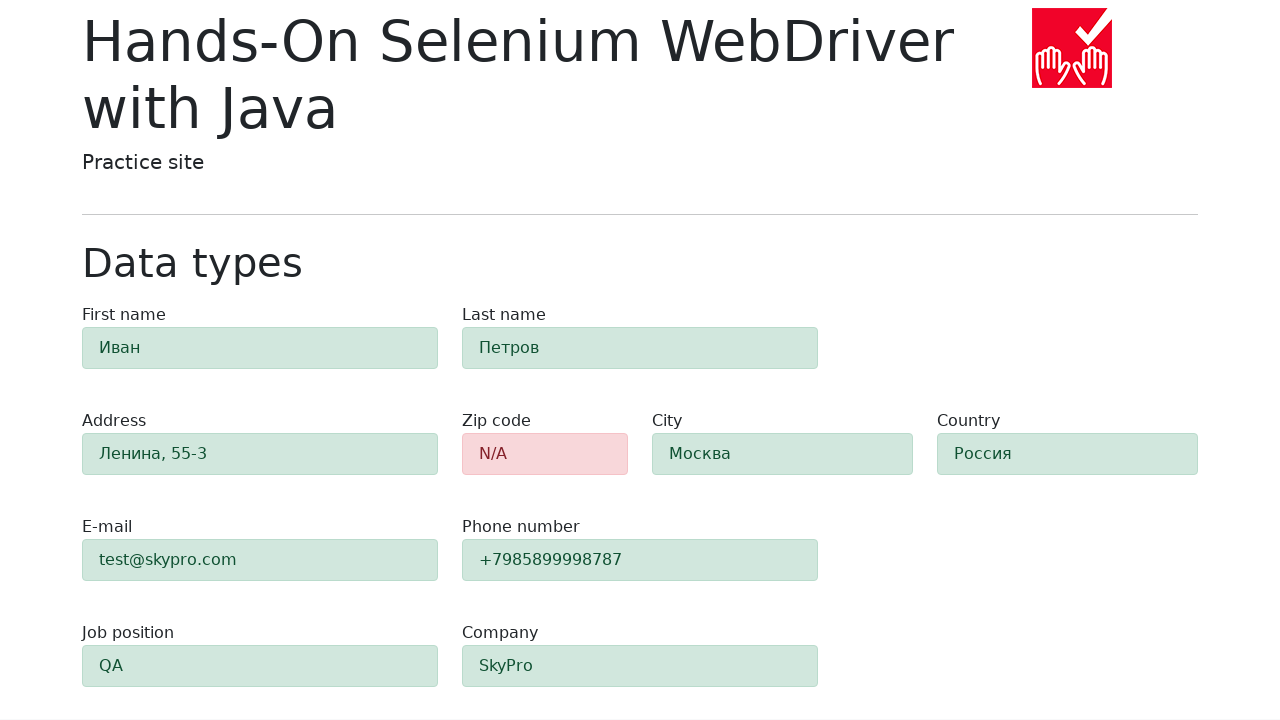

Retrieved #company field background color: rgb(209, 231, 221)
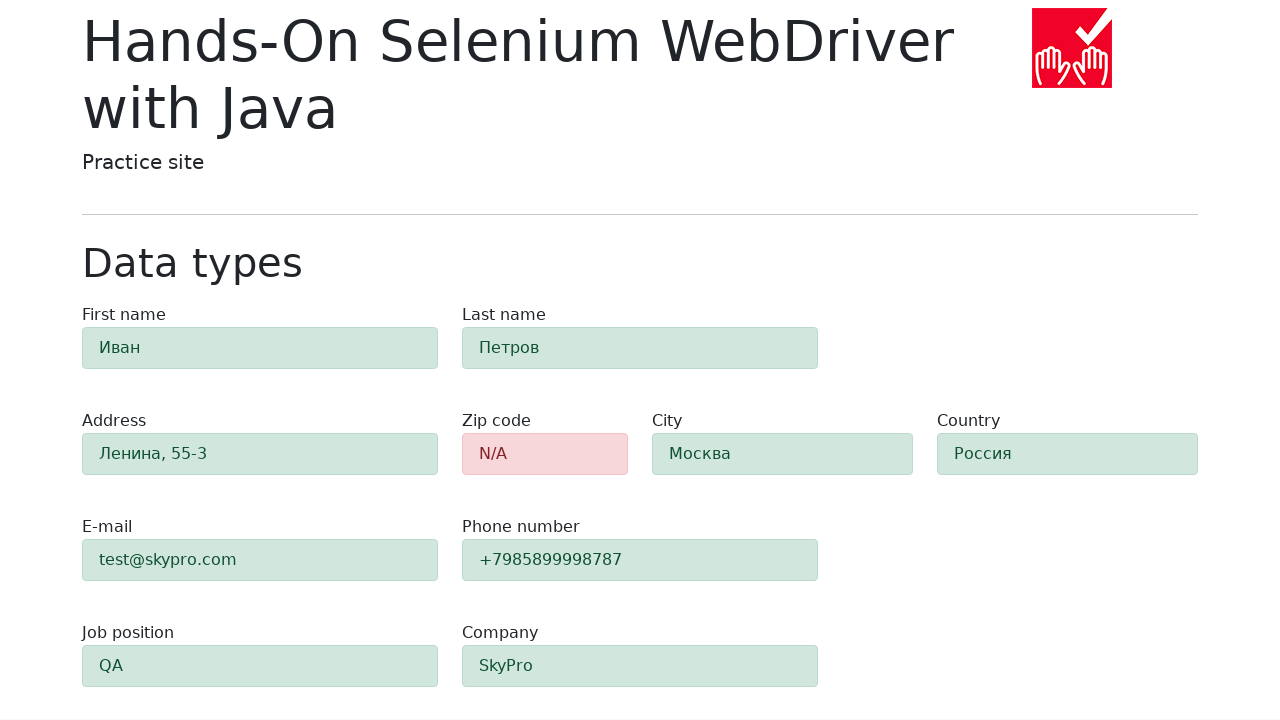

Verified #company field has green success highlighting
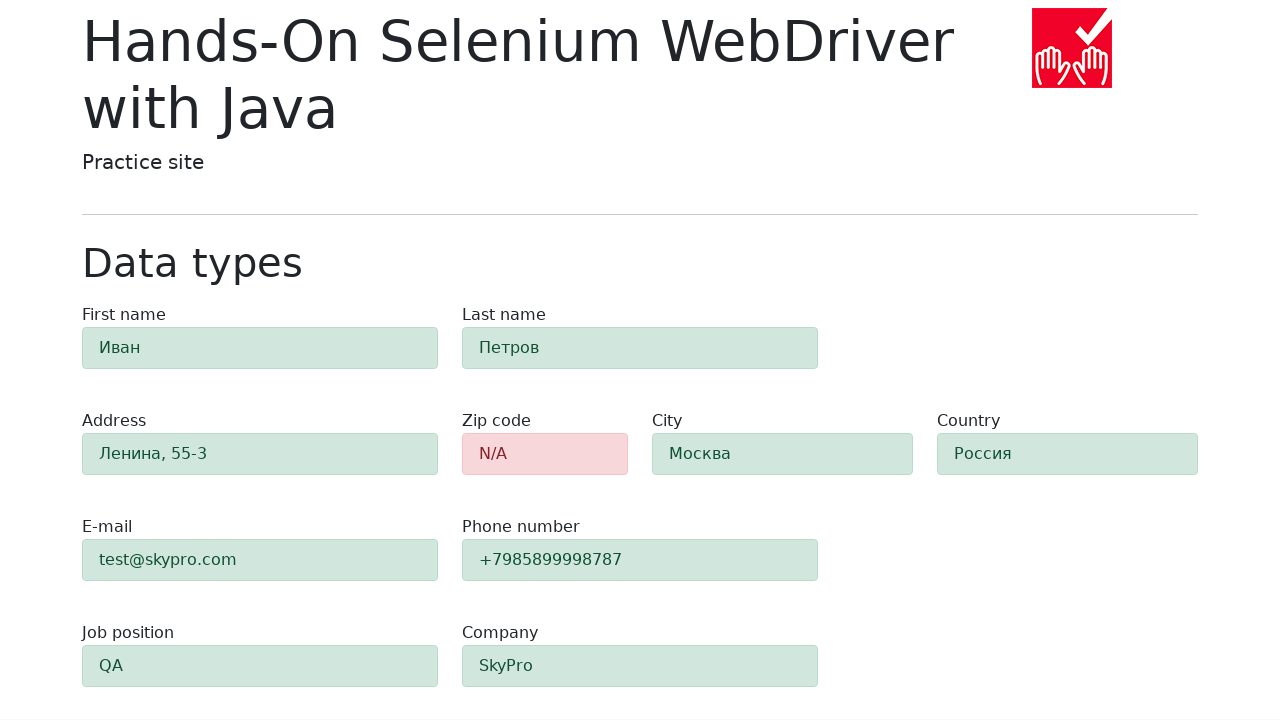

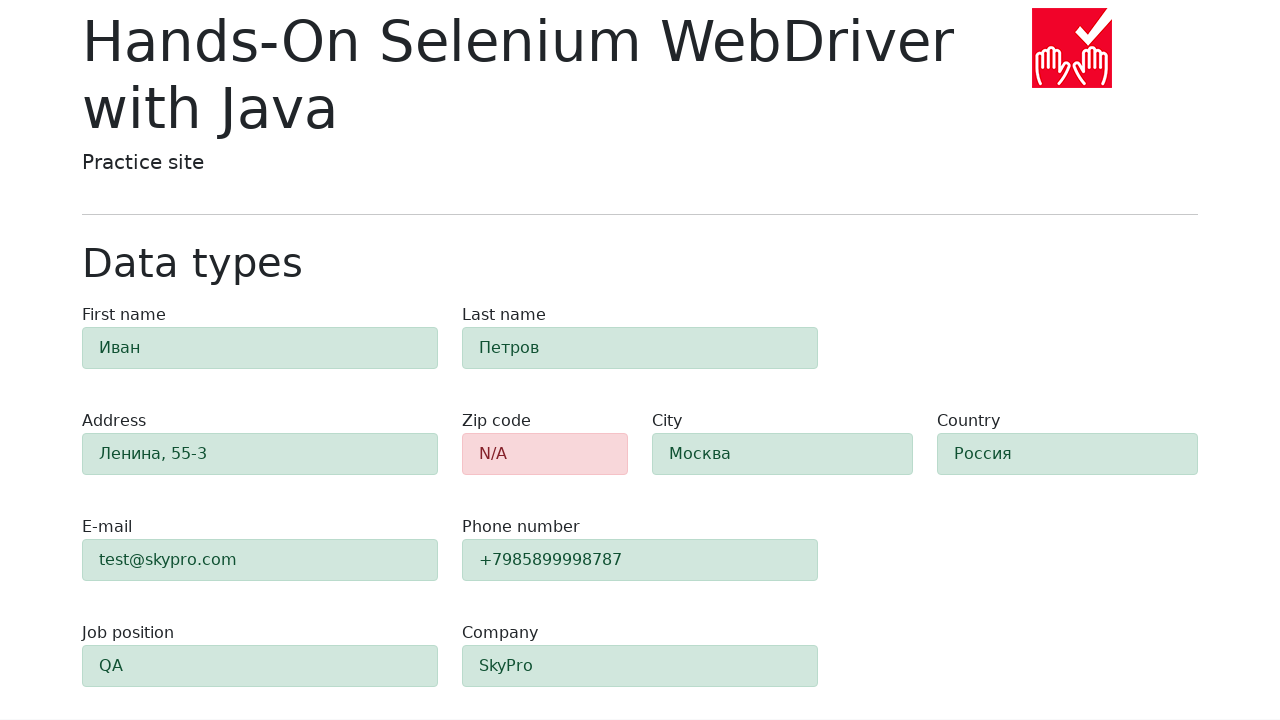